Navigates to the healthcare verticals section, hovers over menu items, and clicks on the second healthcare application option

Starting URL: https://www.tranktechnologies.com/usa

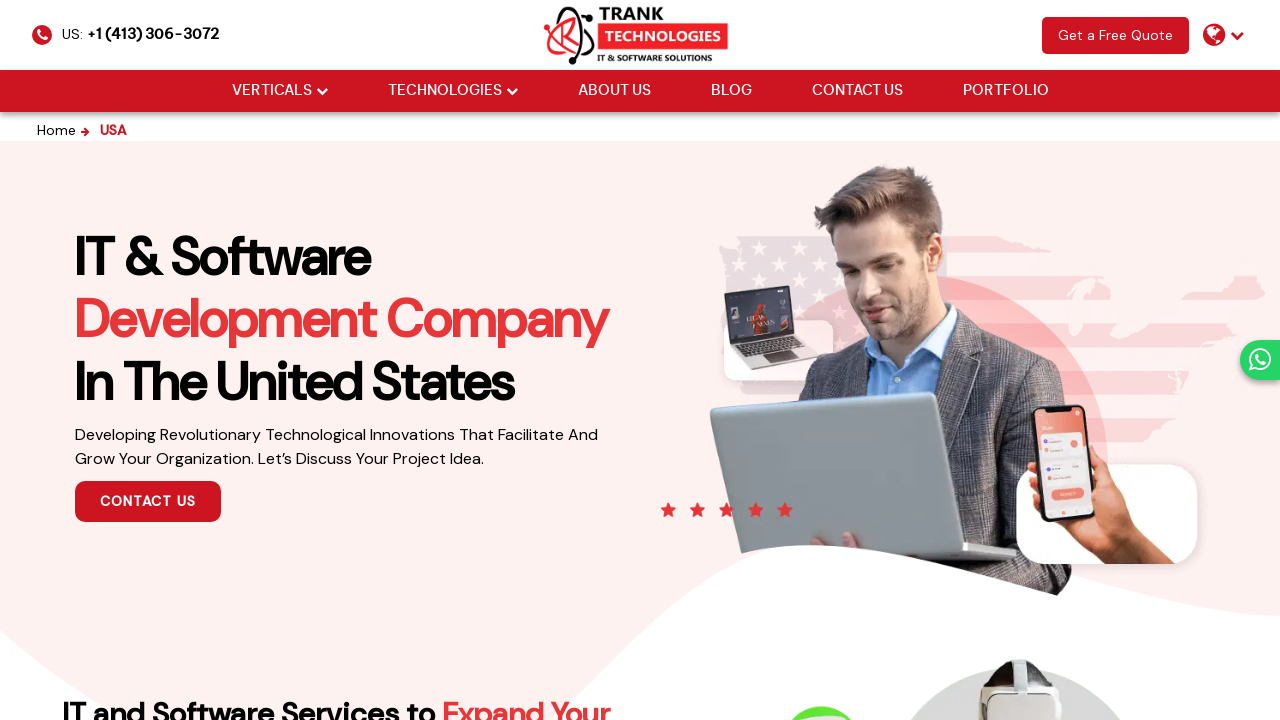

Hovered over Verticals dropdown menu at (272, 91) on xpath=//li[@class='drop_down']//a[@href='#'][normalize-space()='Verticals']
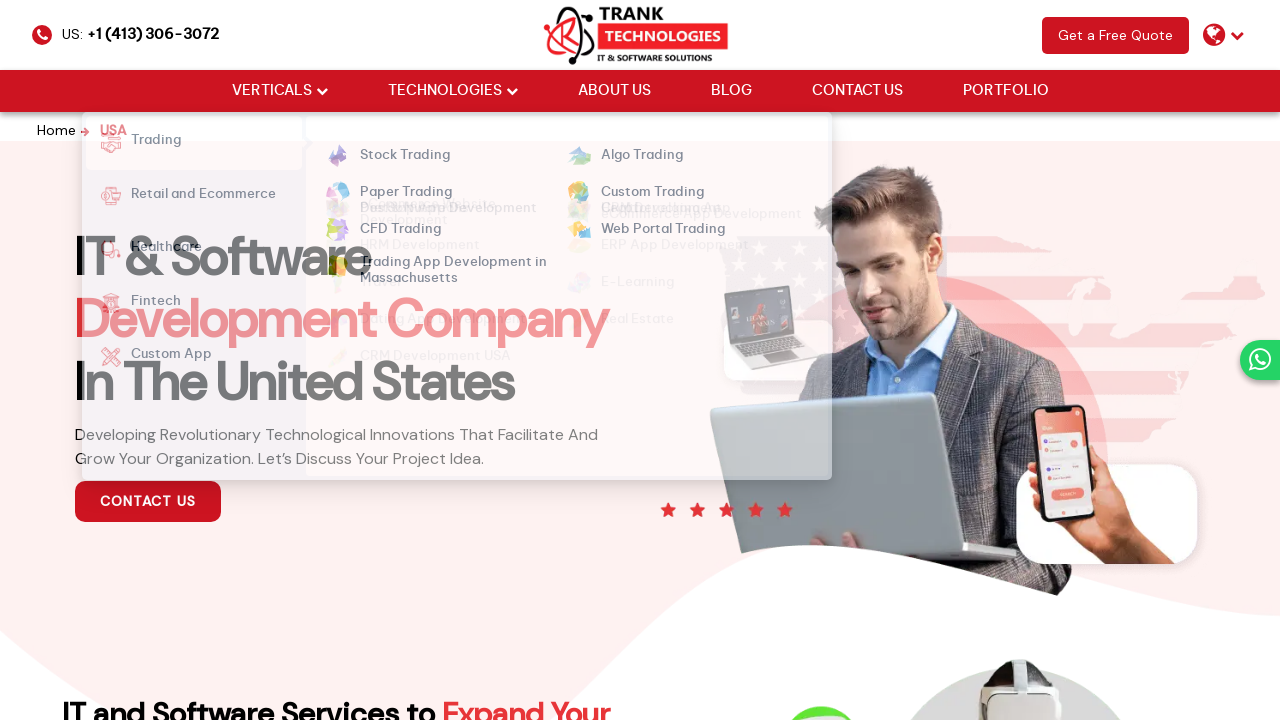

Hovered over Healthcare menu item at (184, 250) on xpath=//li[@data-id='healthcare']//a
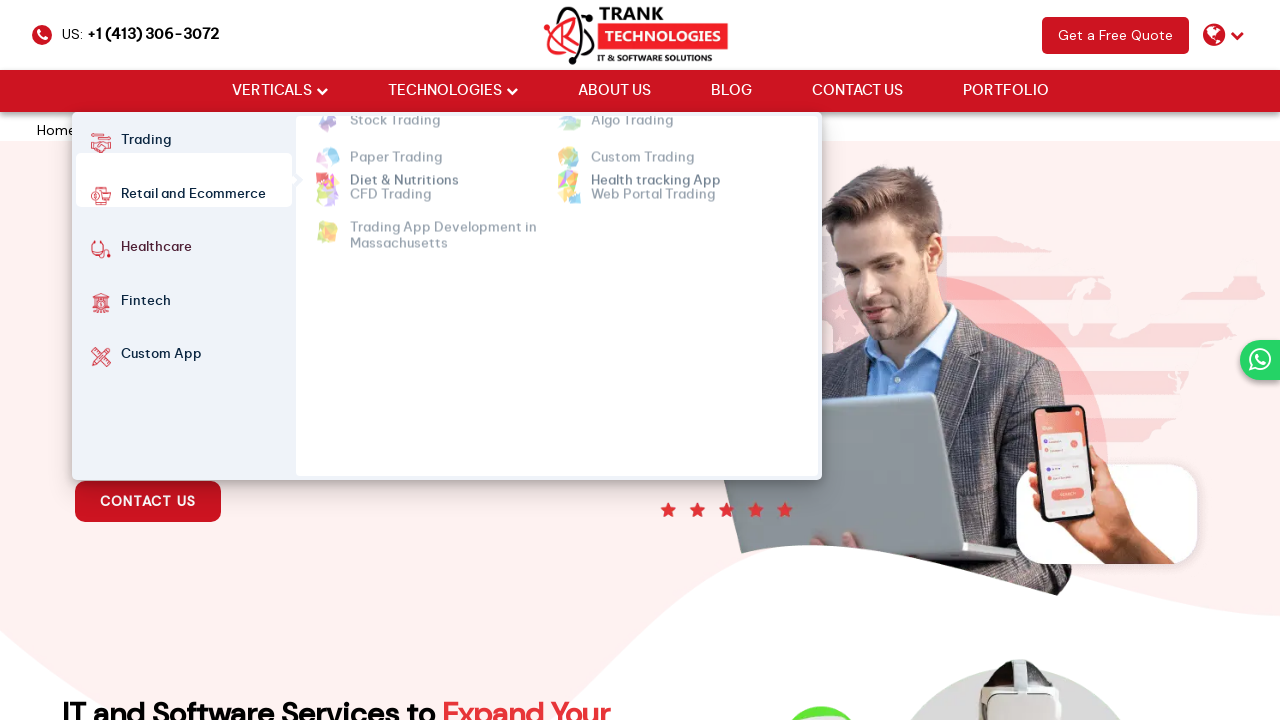

Clicked on the second healthcare application option at (677, 154) on xpath=//div[@id='healthcare']//li[2]
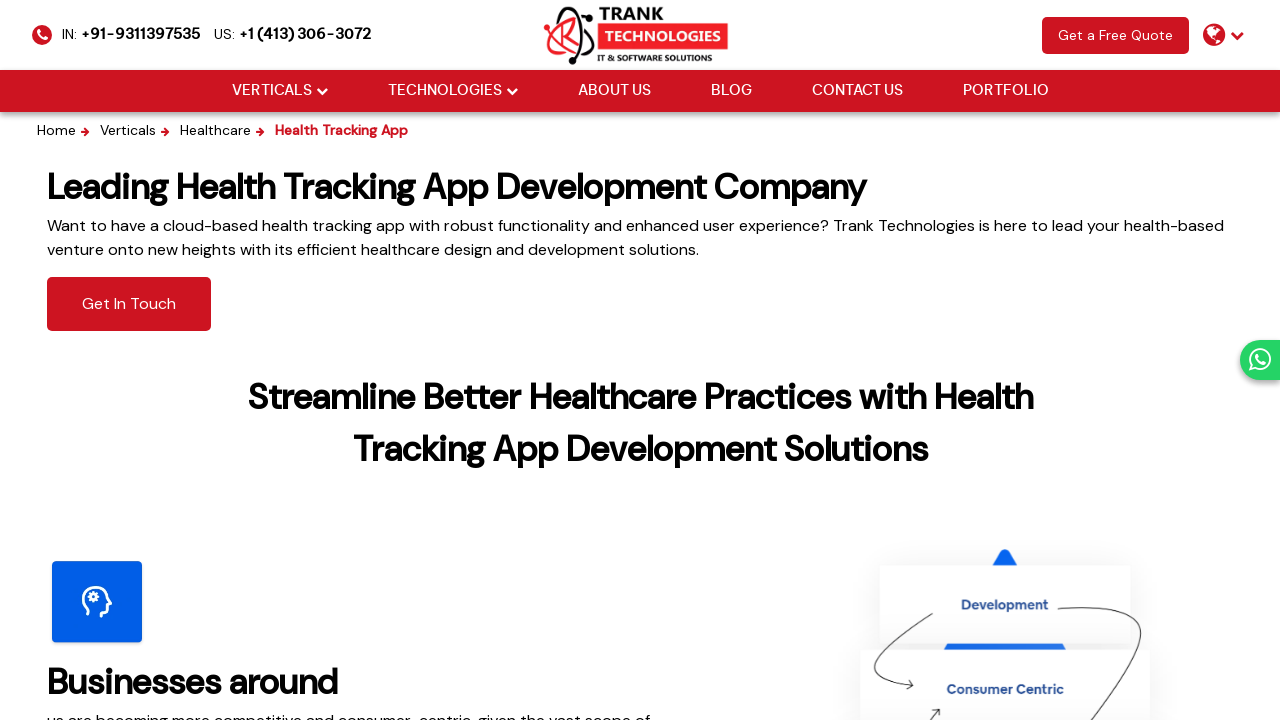

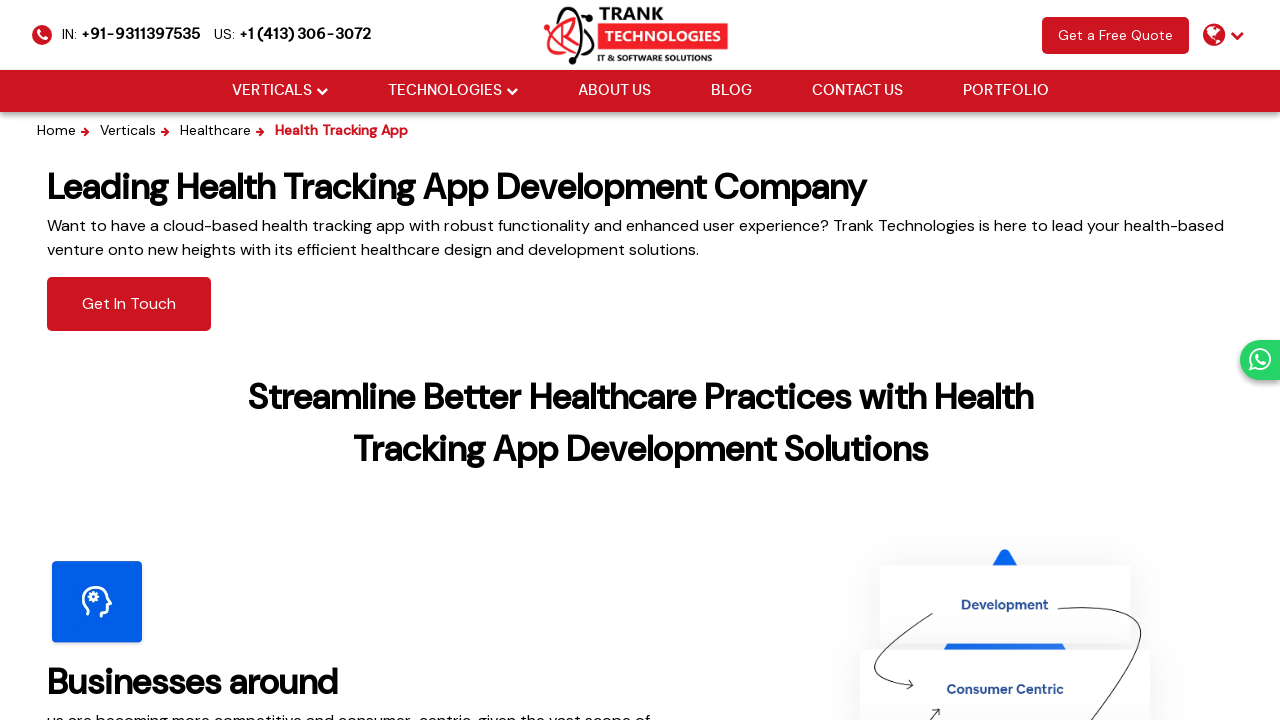